Tests remove from cart functionality by adding then removing an item and verifying cart badge disappears

Starting URL: https://www.saucedemo.com/

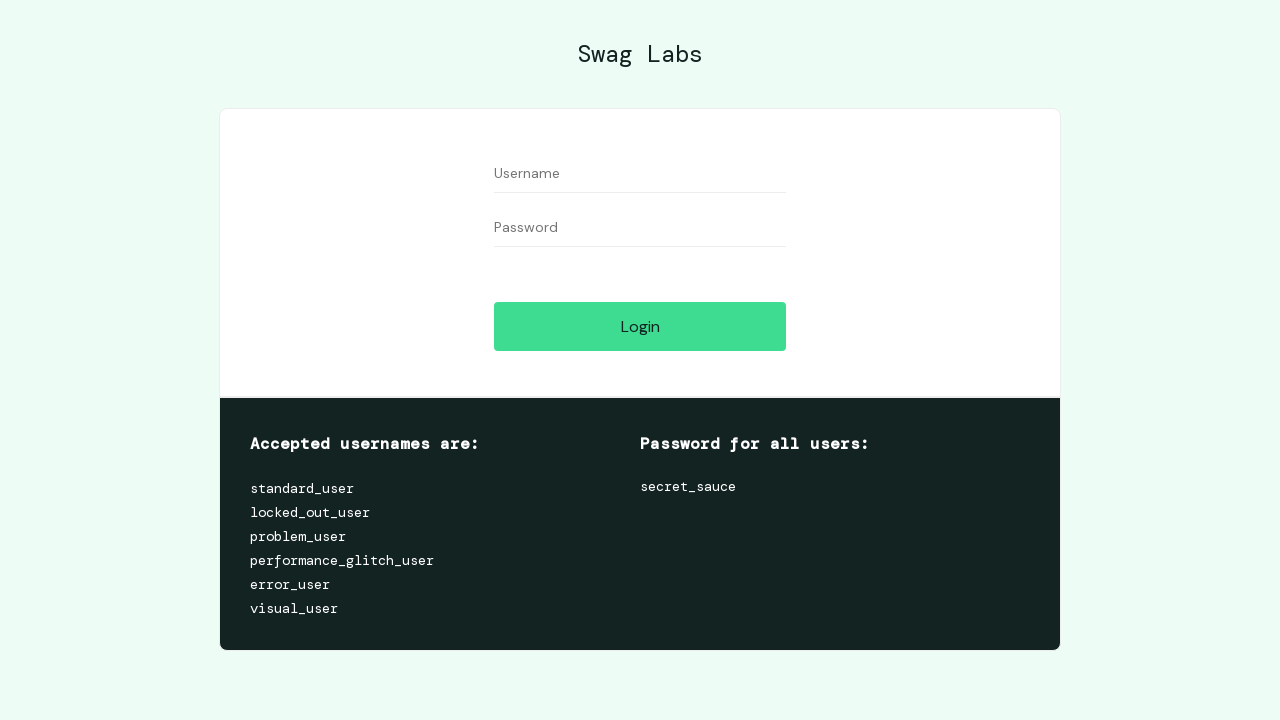

Filled username field with 'standard_user' on #user-name
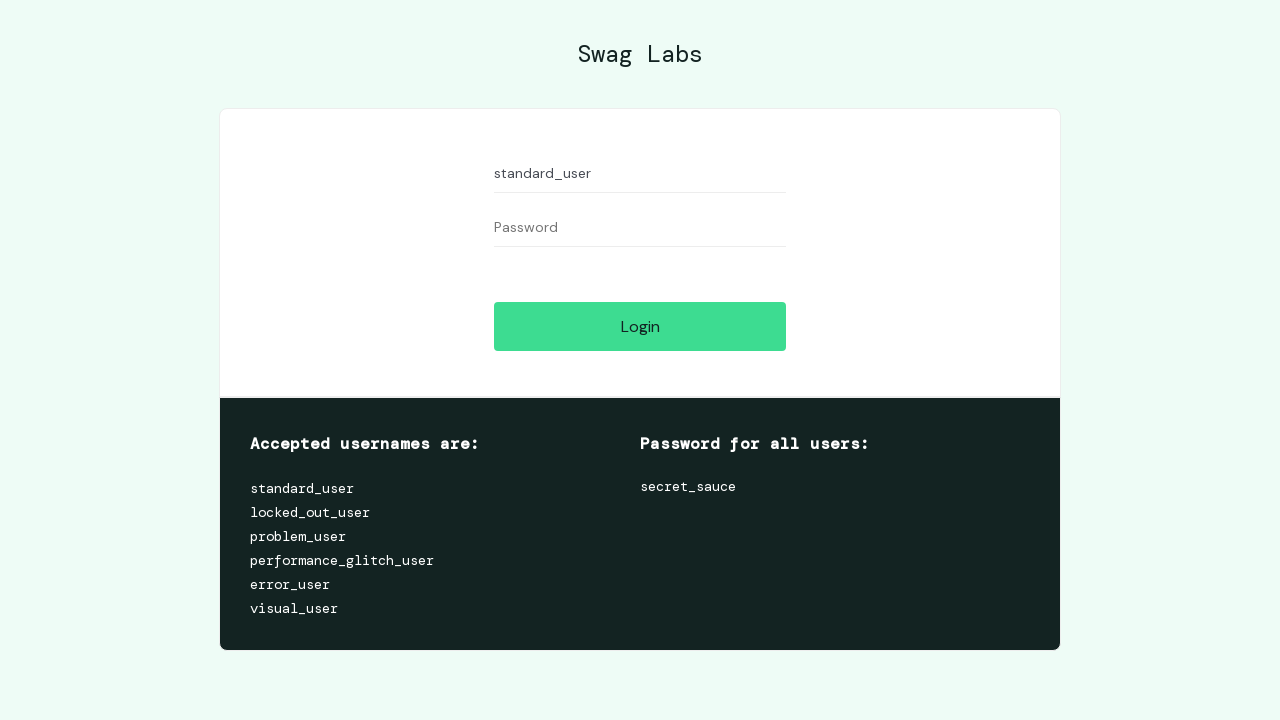

Filled password field with 'secret_sauce' on #password
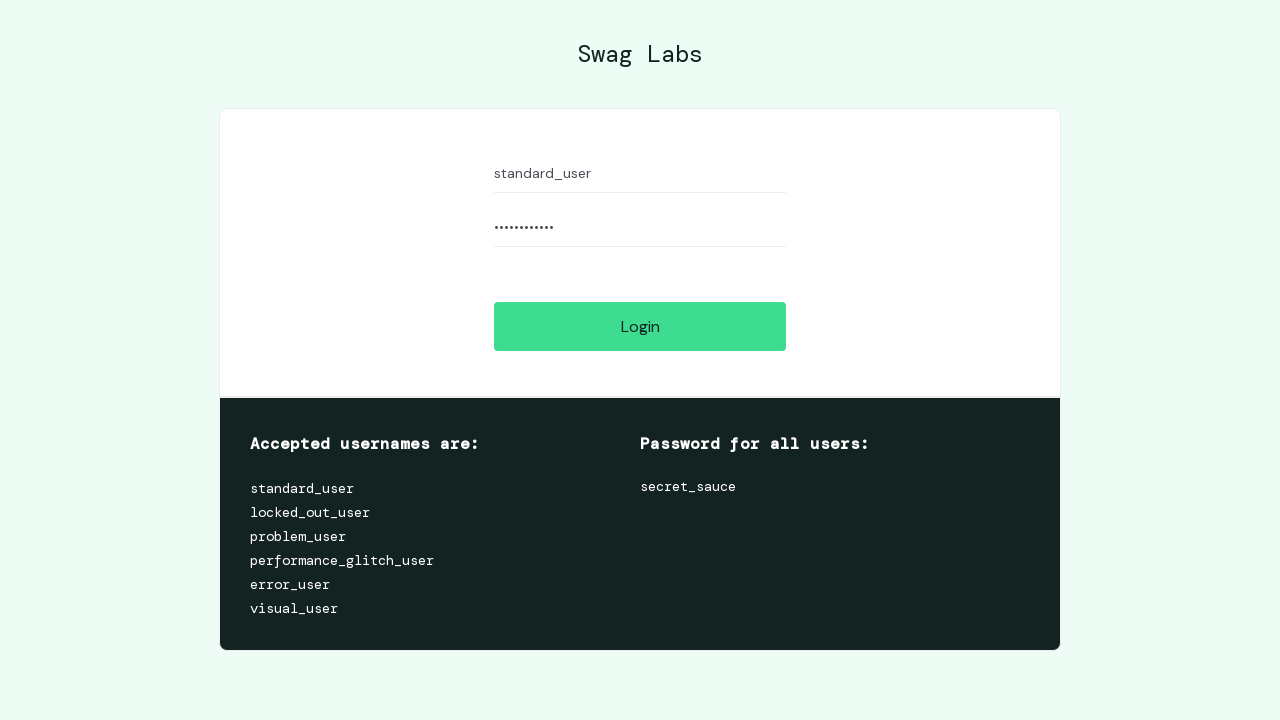

Clicked login button at (640, 326) on #login-button
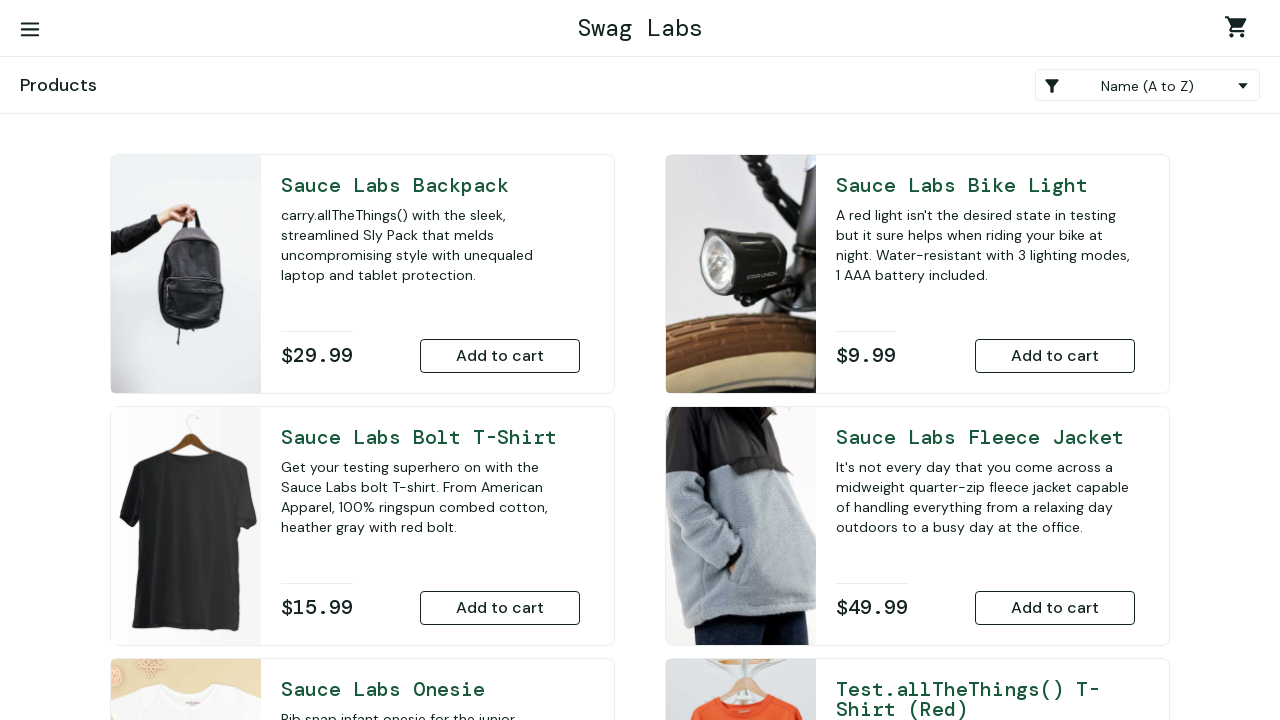

Product page loaded and product image visible
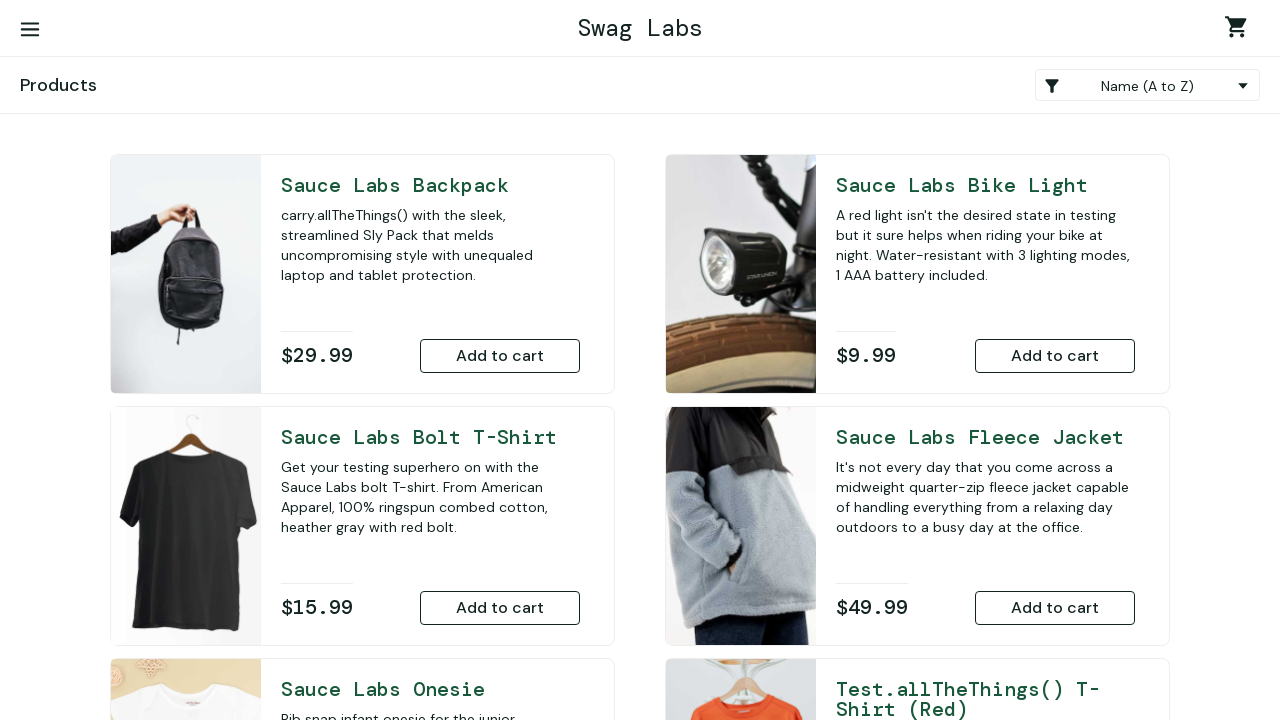

Clicked add to cart button for Sauce Labs Backpack at (500, 356) on #add-to-cart-sauce-labs-backpack
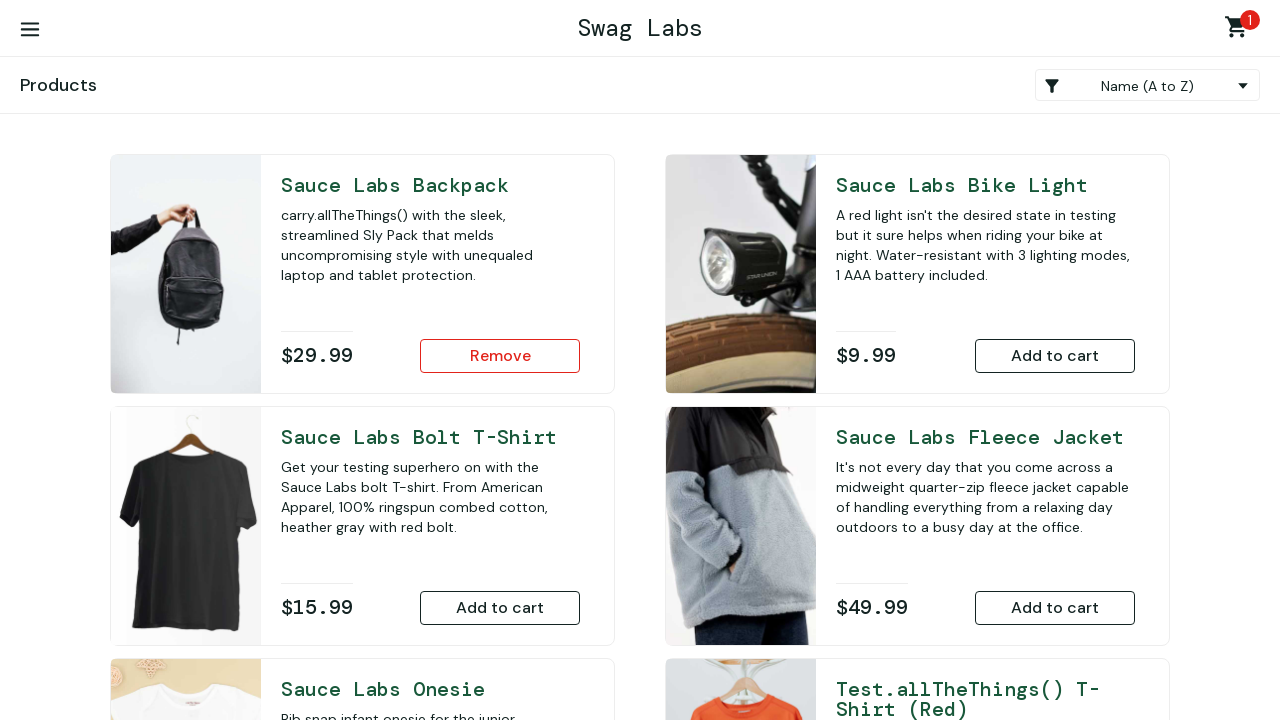

Cart badge appeared
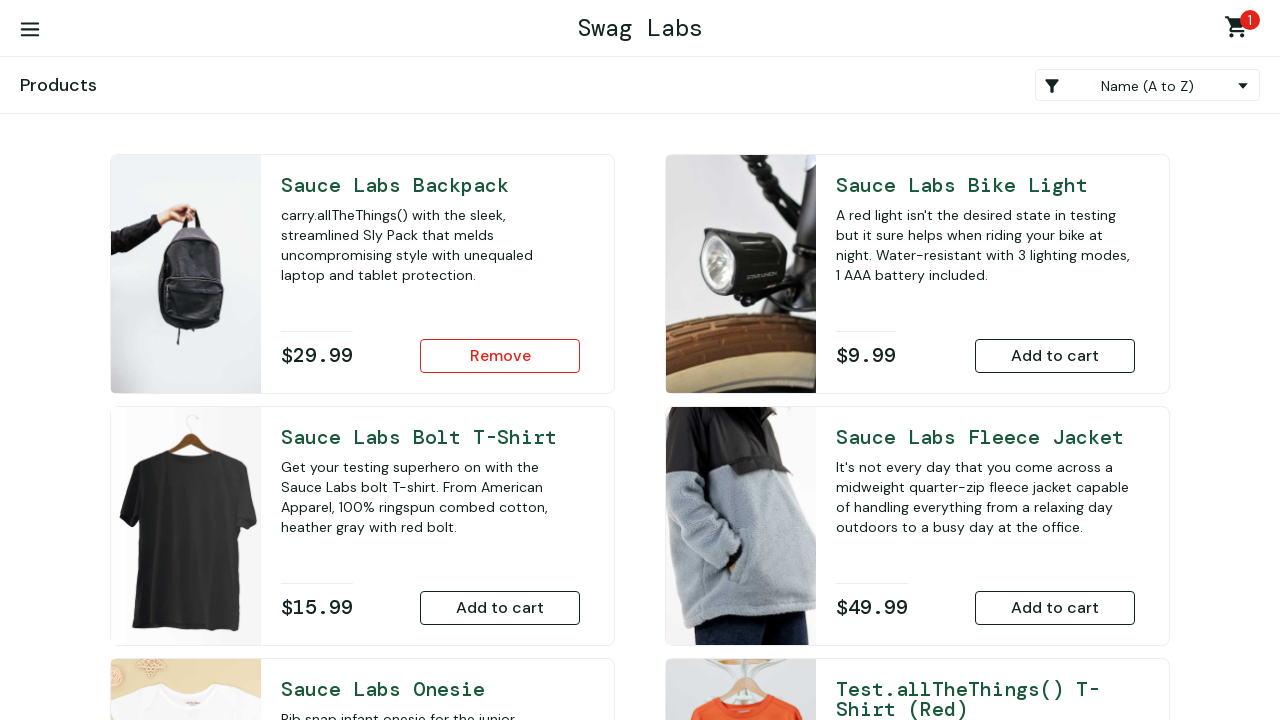

Located cart badge element
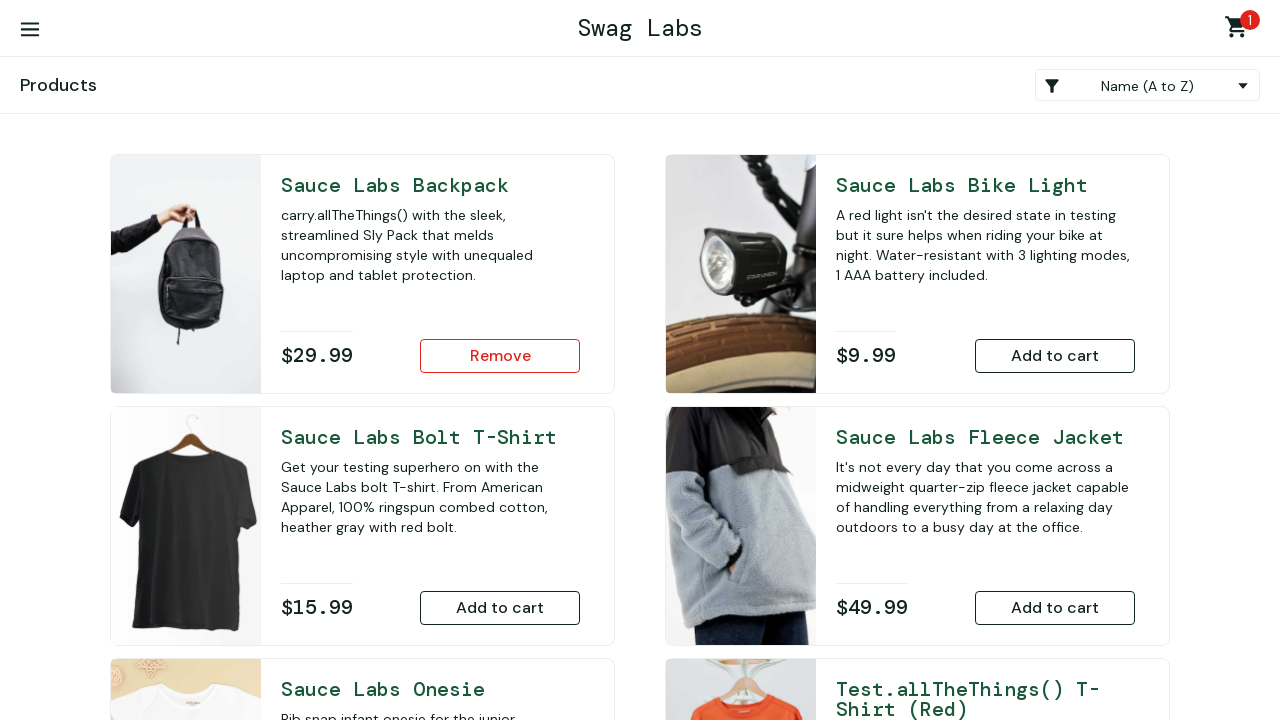

Verified cart badge displays '1' item
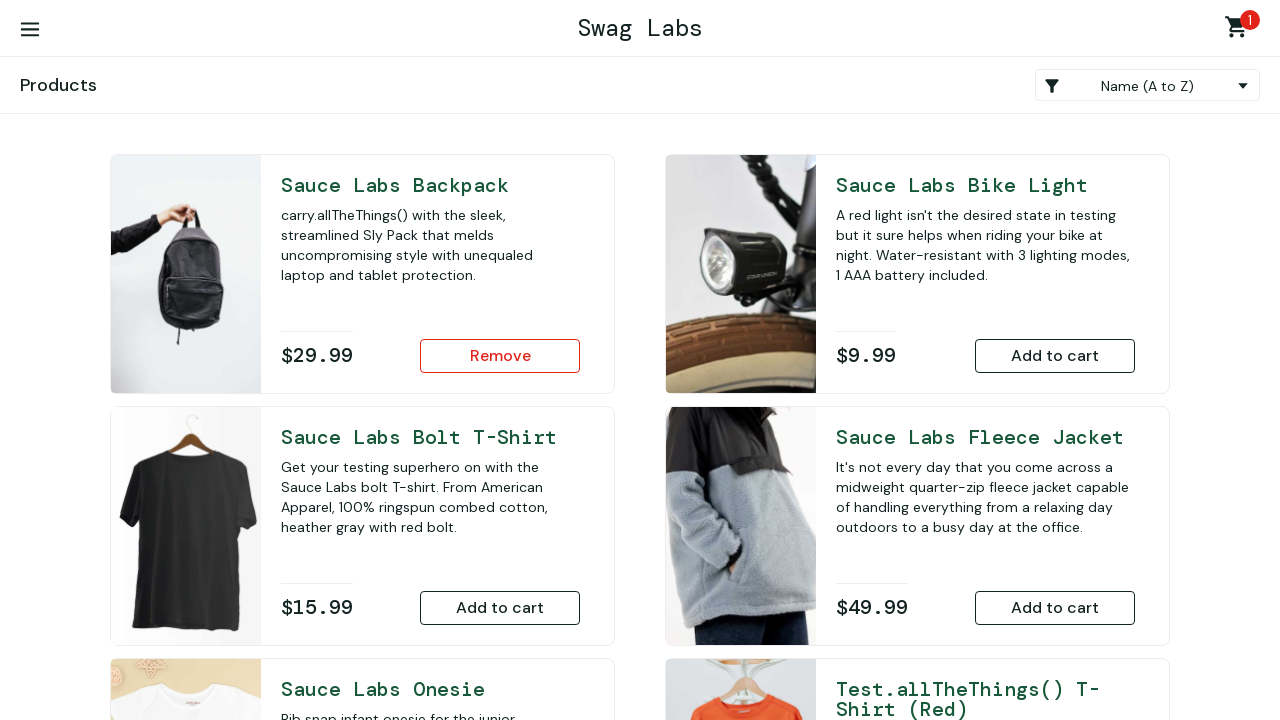

Clicked remove button for Sauce Labs Backpack at (500, 356) on #remove-sauce-labs-backpack
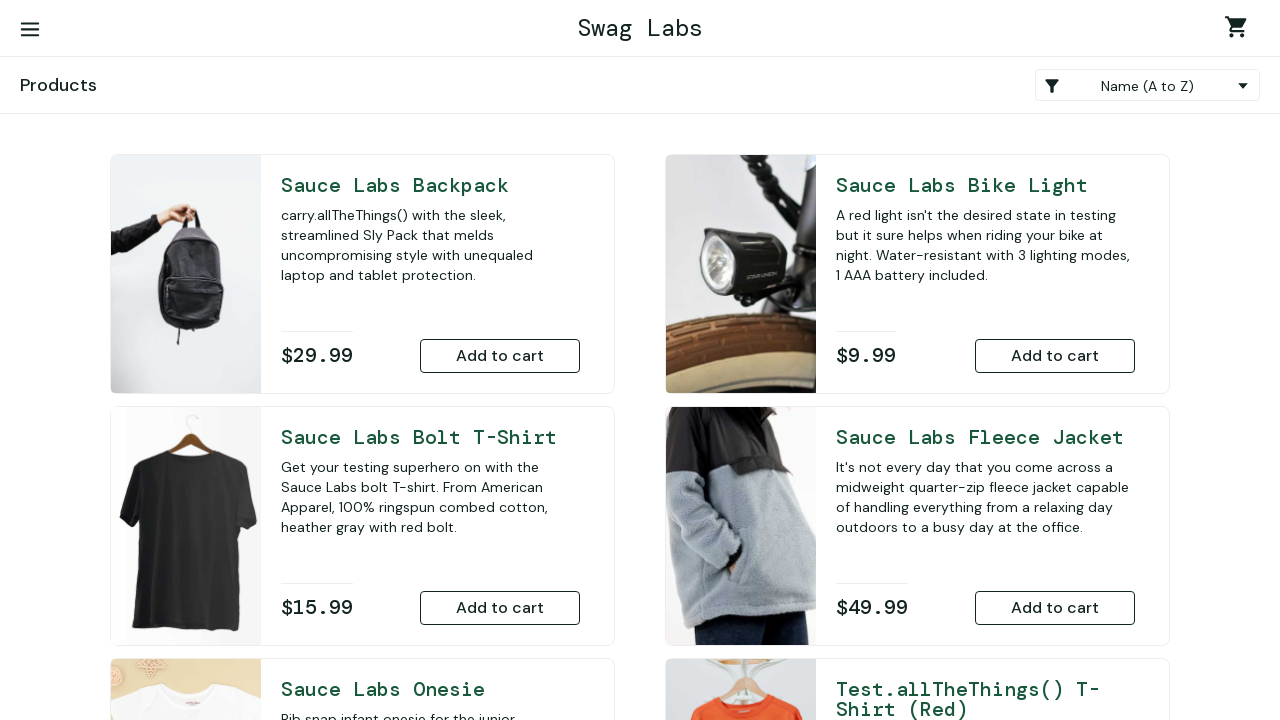

Waited 500ms for cart badge to disappear
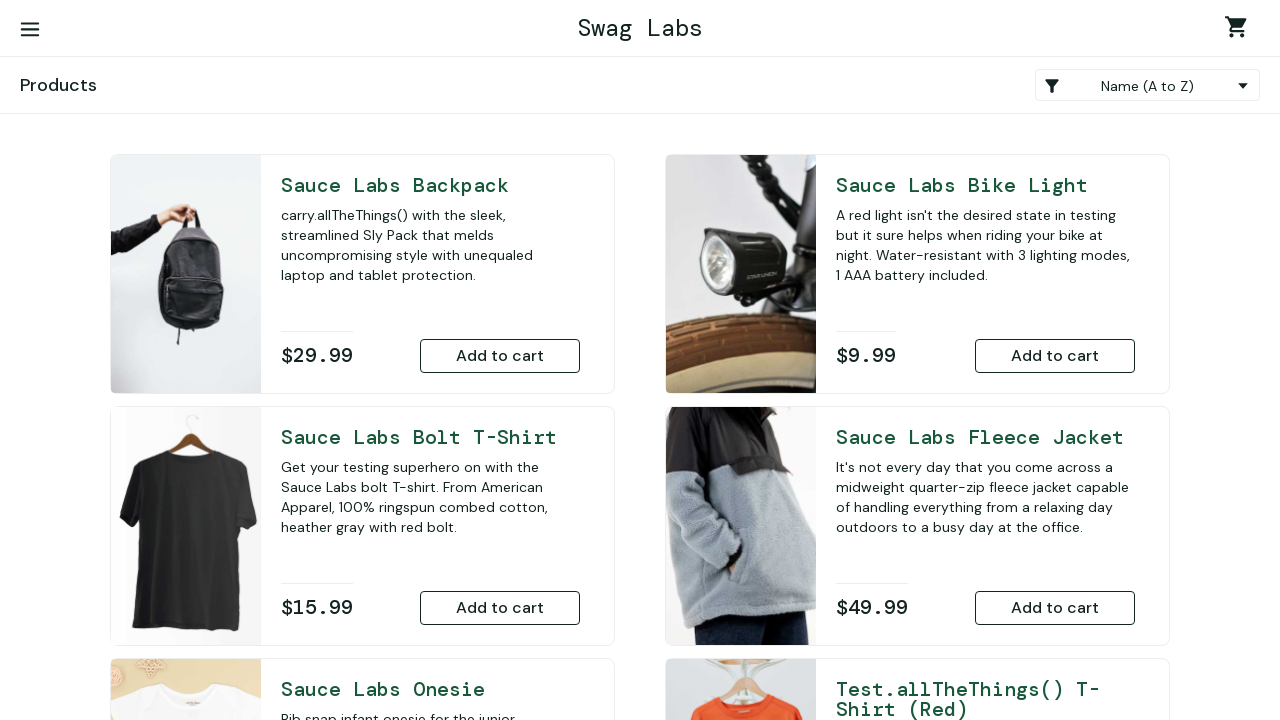

Located cart badge element to verify removal
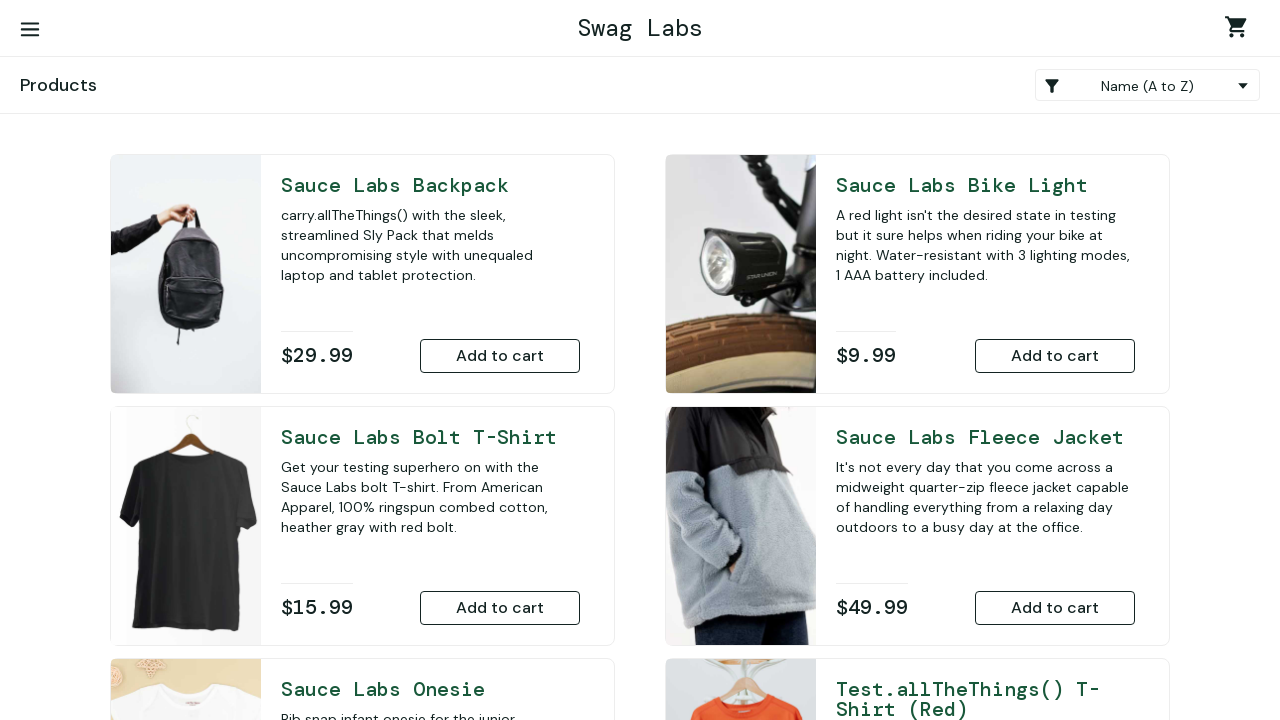

Verified cart badge is empty and no longer visible
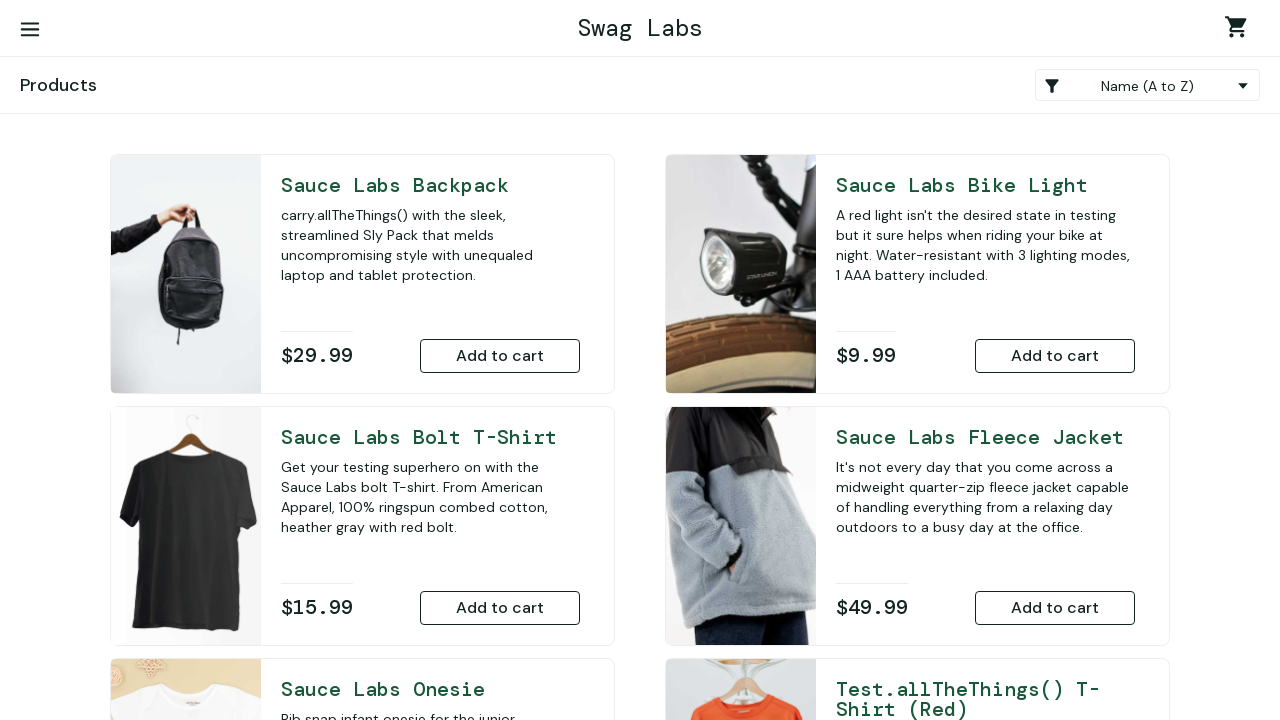

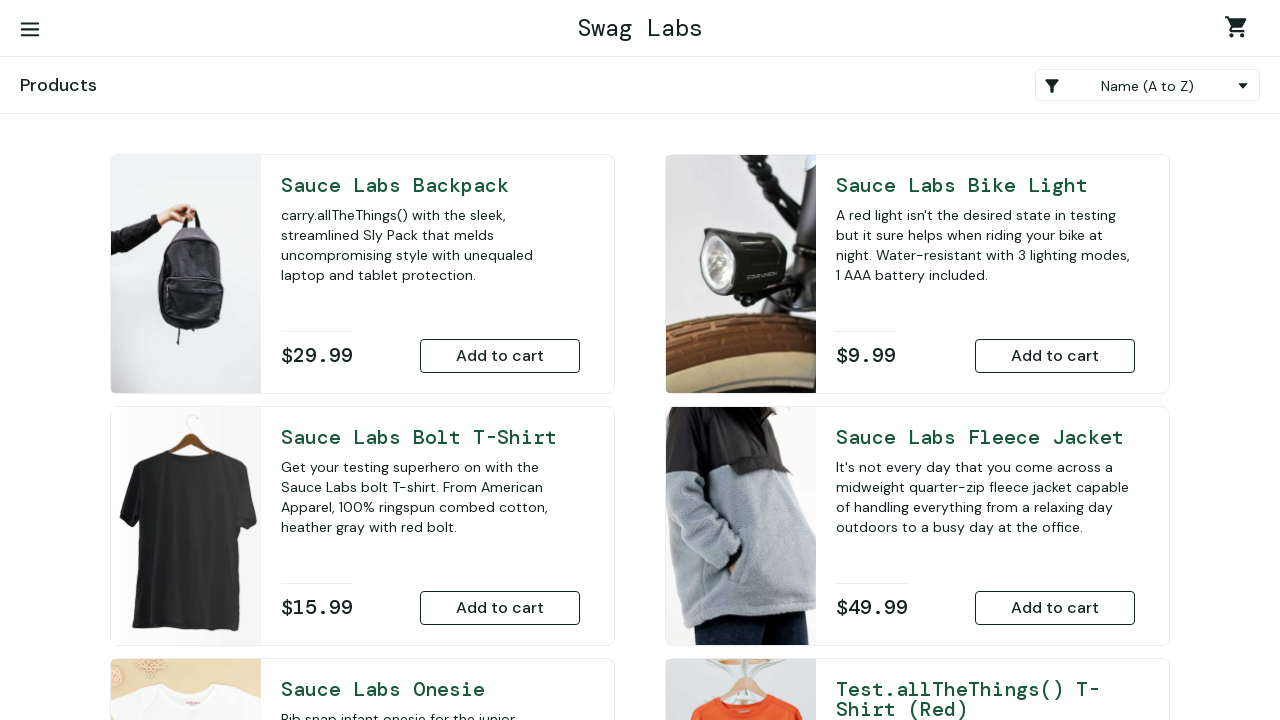